Tests filtering products by color by clicking the Black color checkbox and then clicking the filter button

Starting URL: https://demo.applitools.com/tlcHackathonMasterV1.html

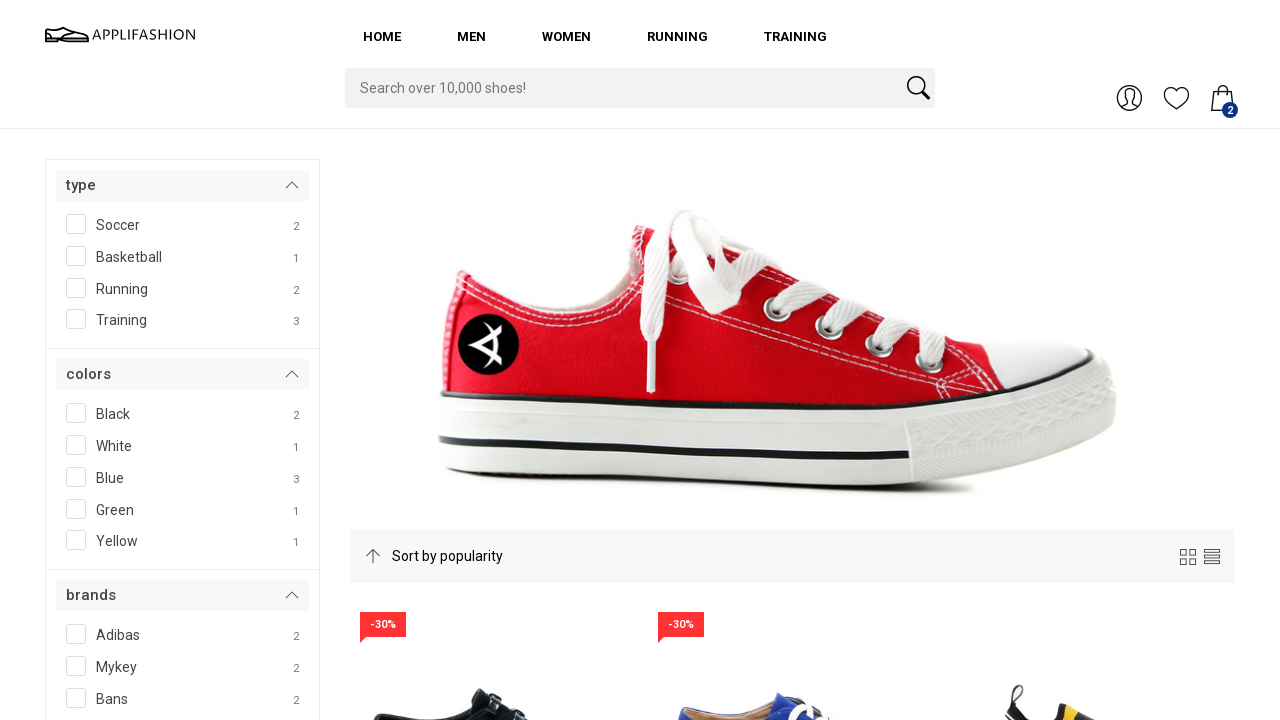

Located the Black color checkbox
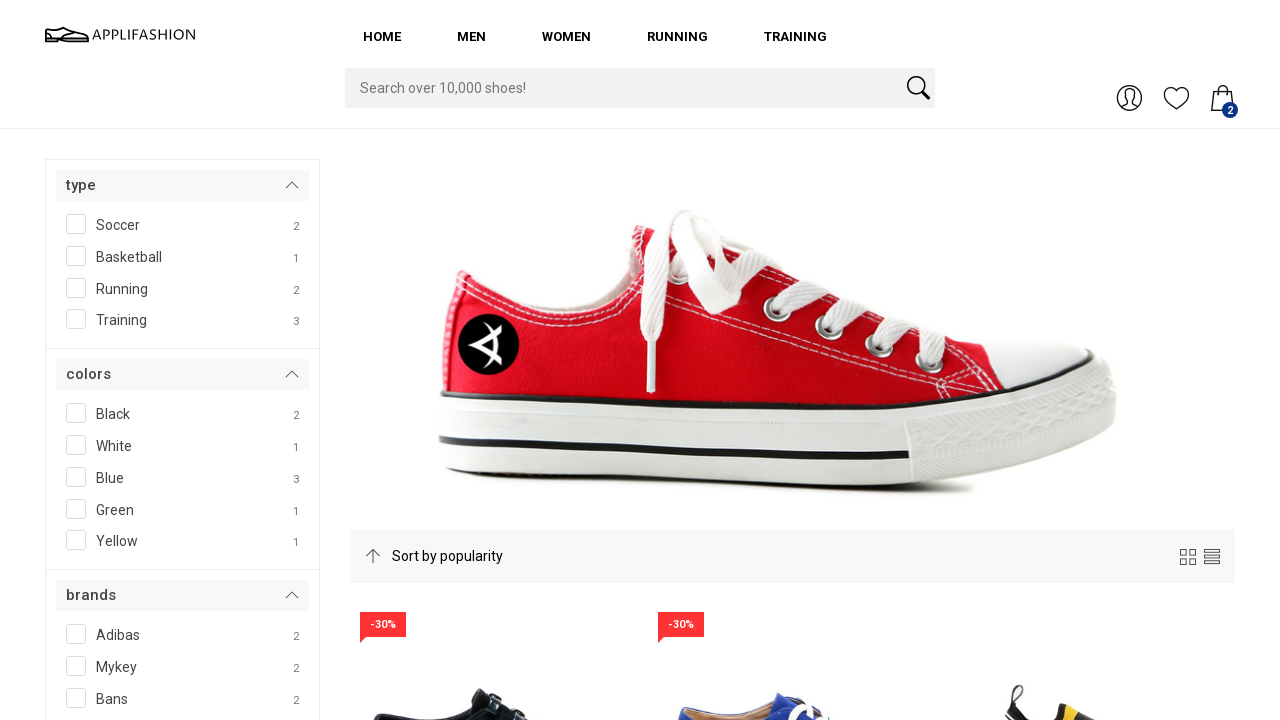

Clicked the Black color checkbox to enable the filter at (136, 410) on #colors__Black
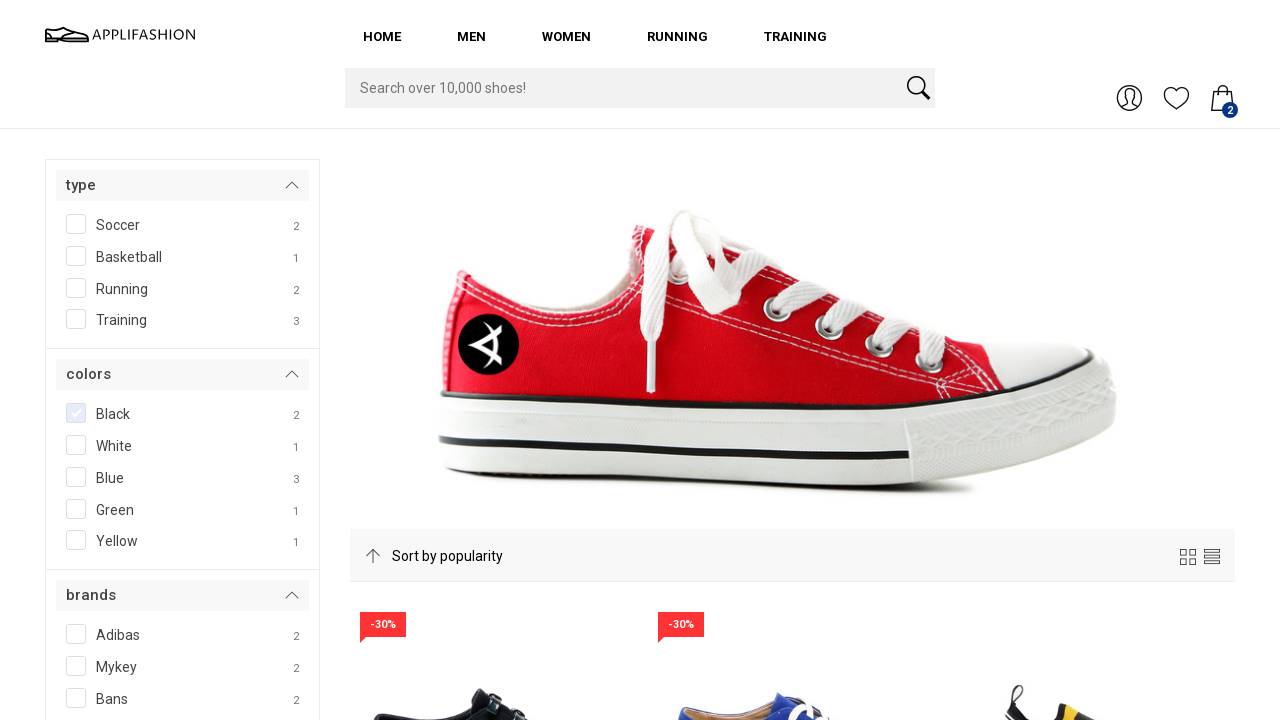

Clicked the filter button to apply color filter at (103, 360) on #filterBtn
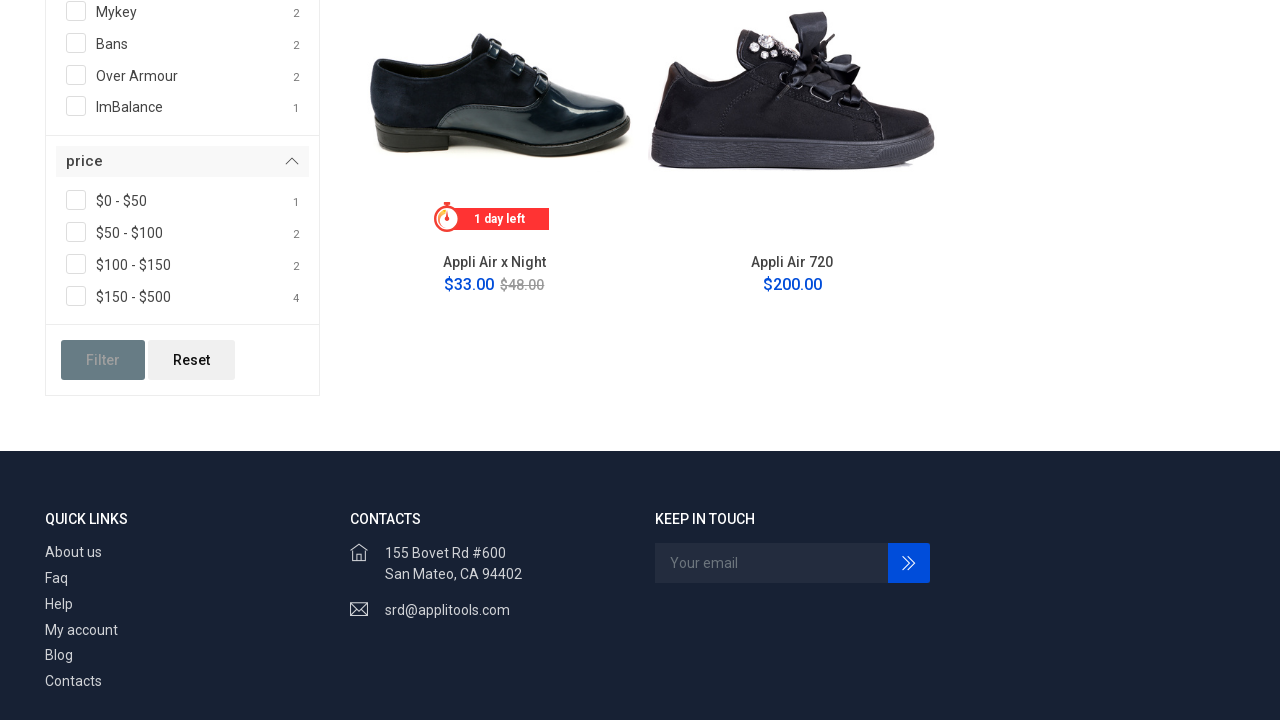

Product grid updated with filtered results
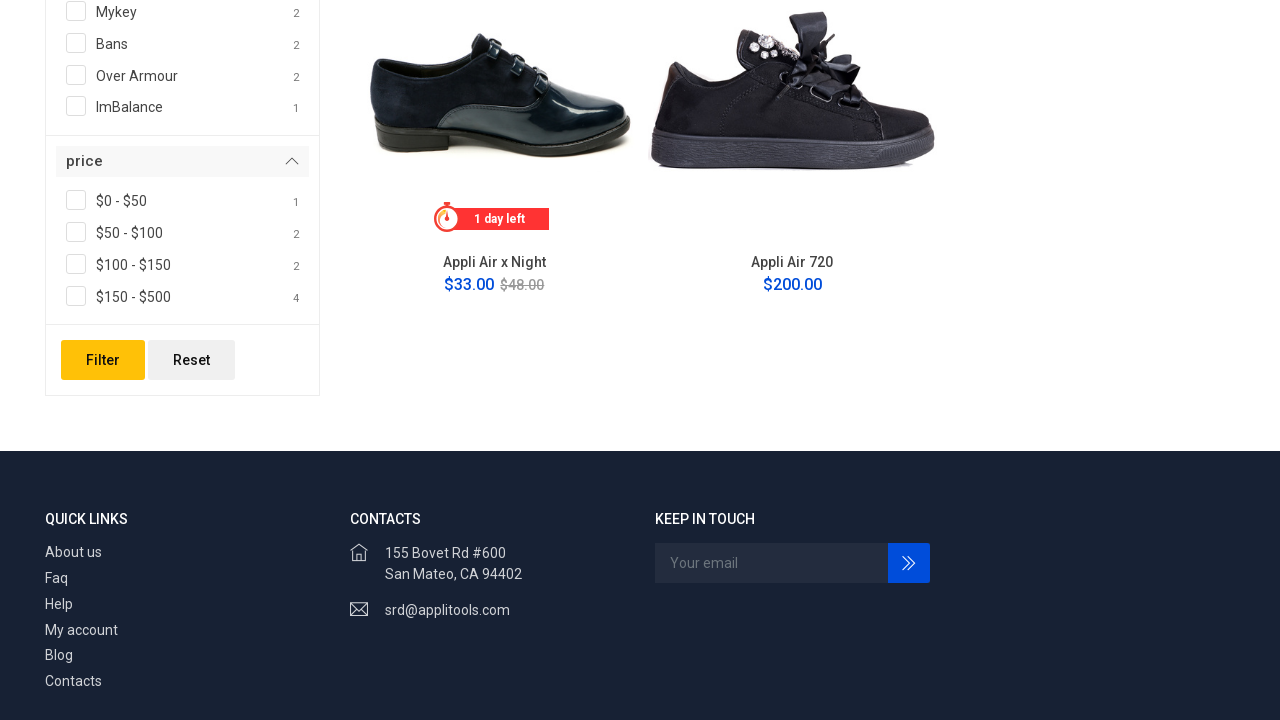

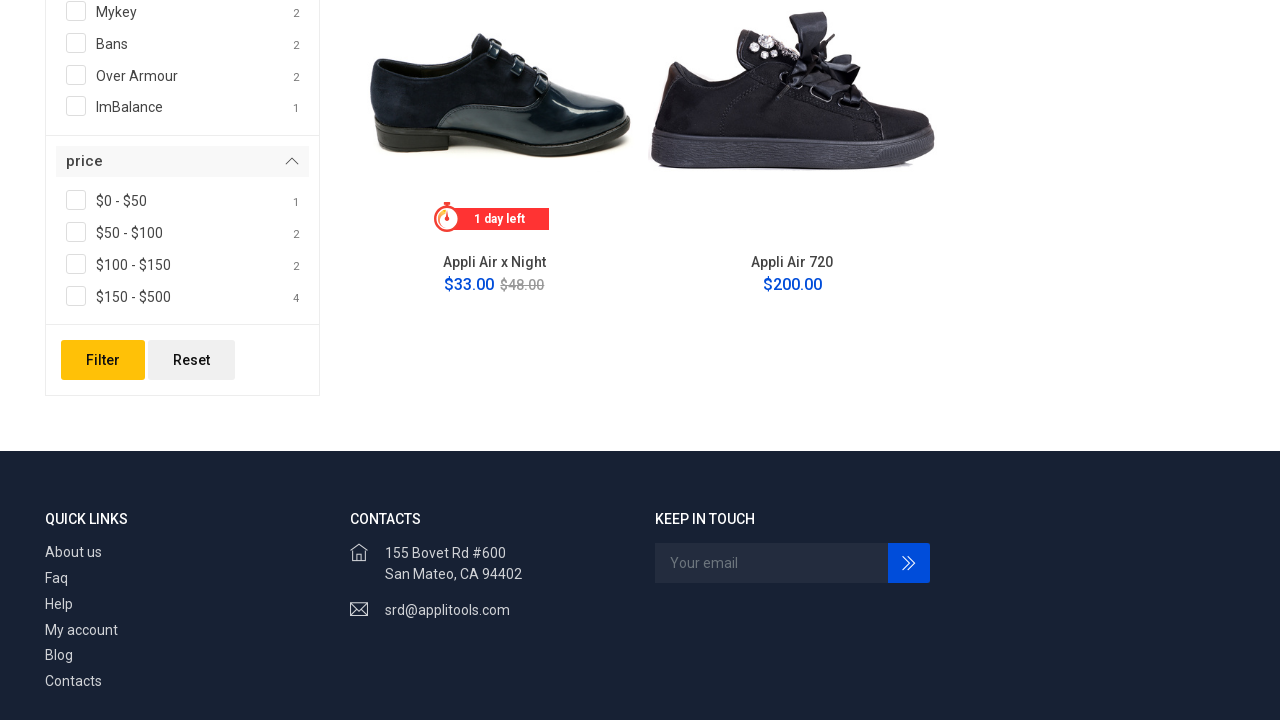